Navigates to Laptops category, clicks on MacBook air product, and verifies the price is $700

Starting URL: https://www.demoblaze.com

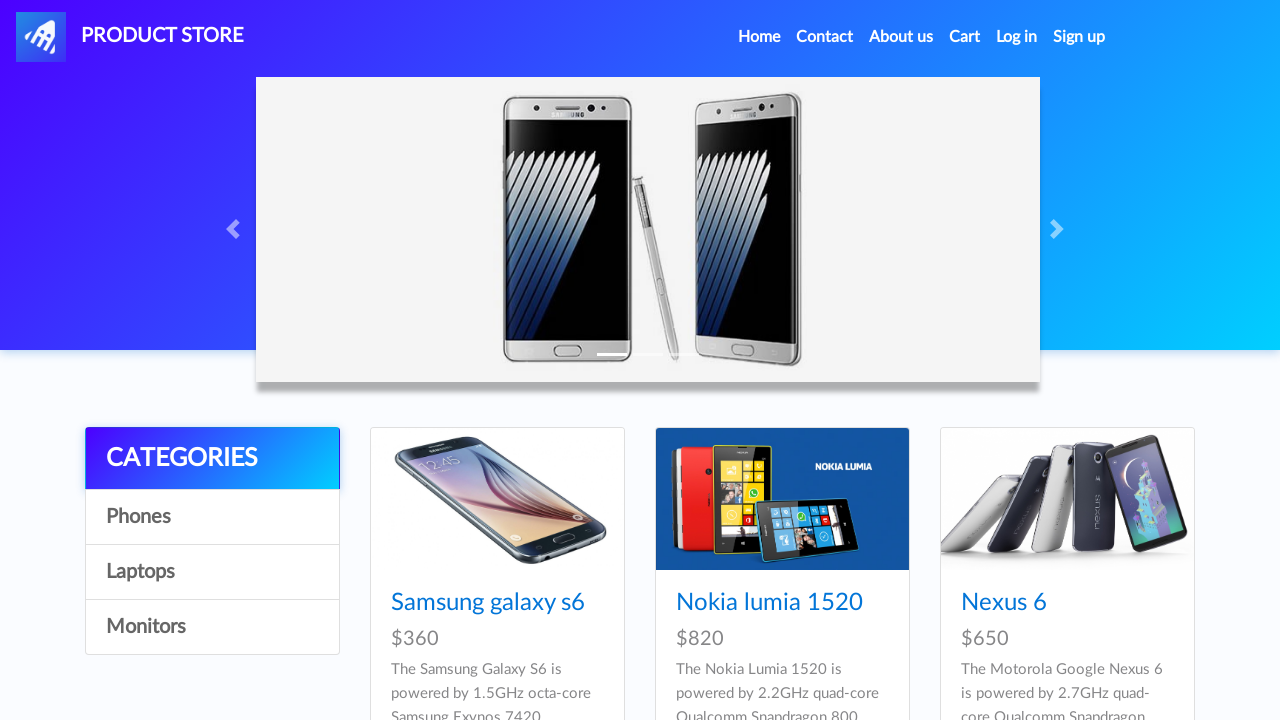

Clicked on Laptops category link at (212, 572) on xpath=//a[.='Laptops']
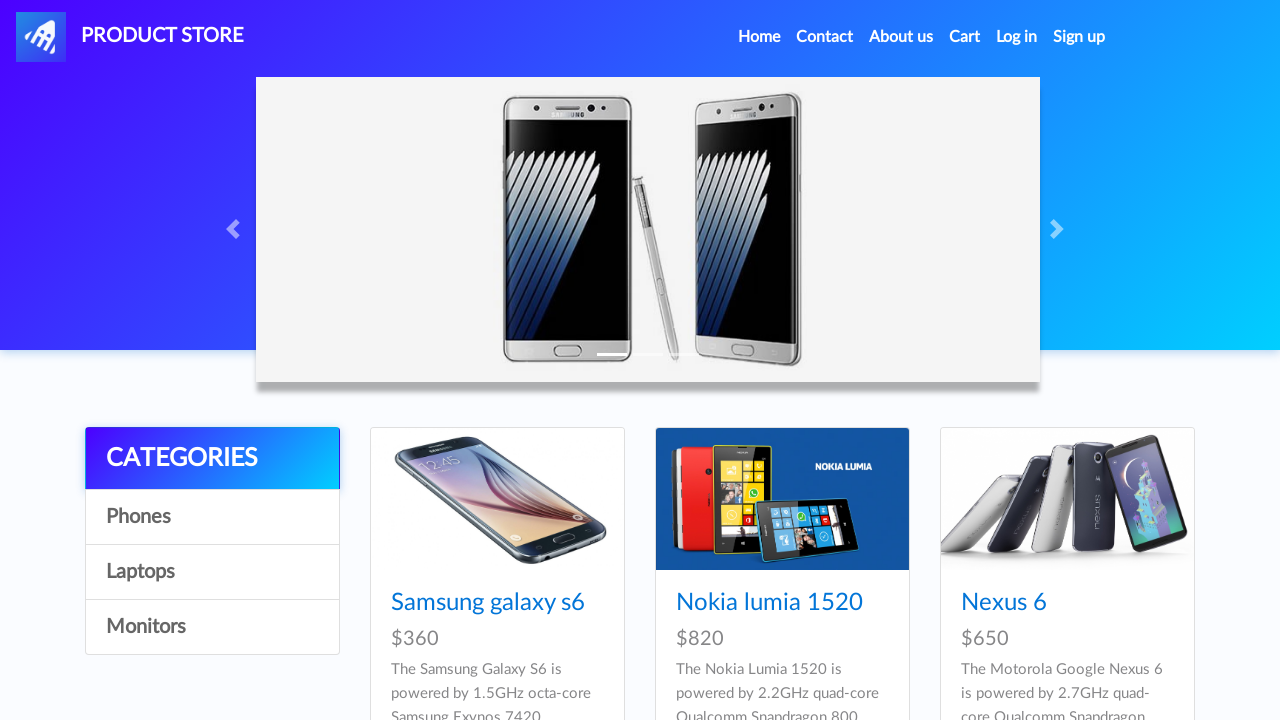

MacBook air product became visible
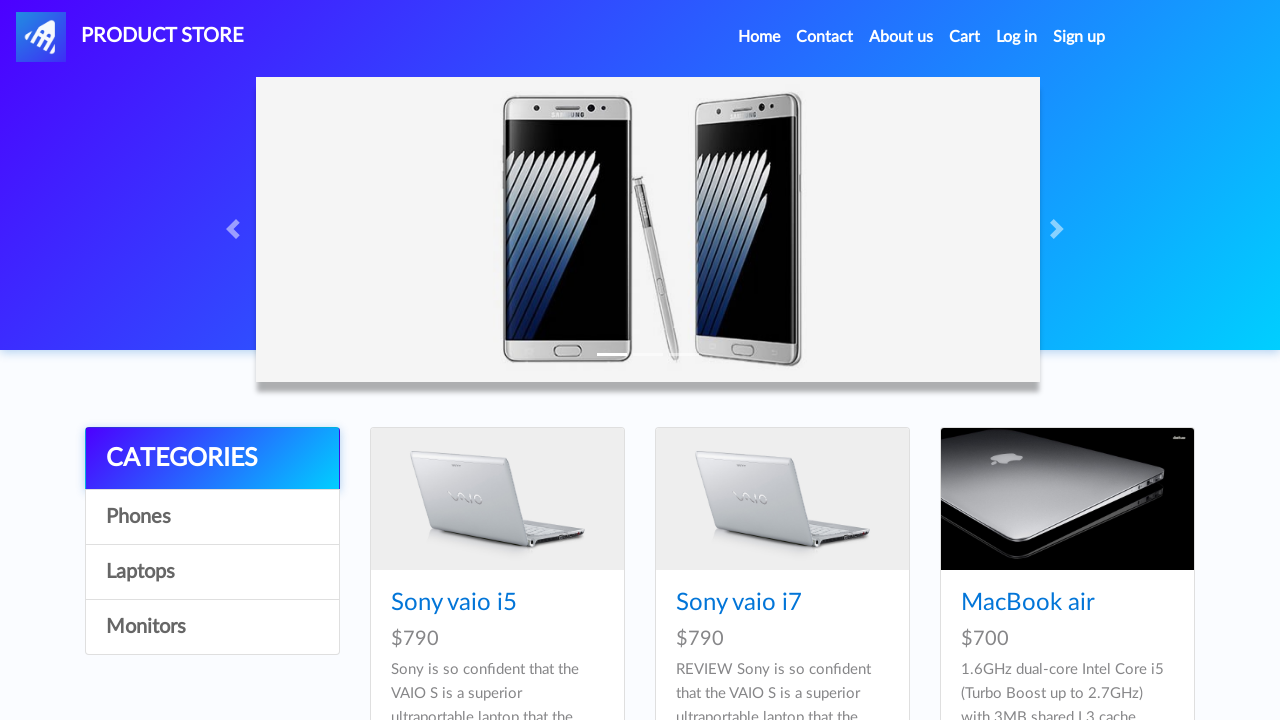

Clicked on MacBook air product at (1028, 603) on xpath=//a[.='MacBook air']
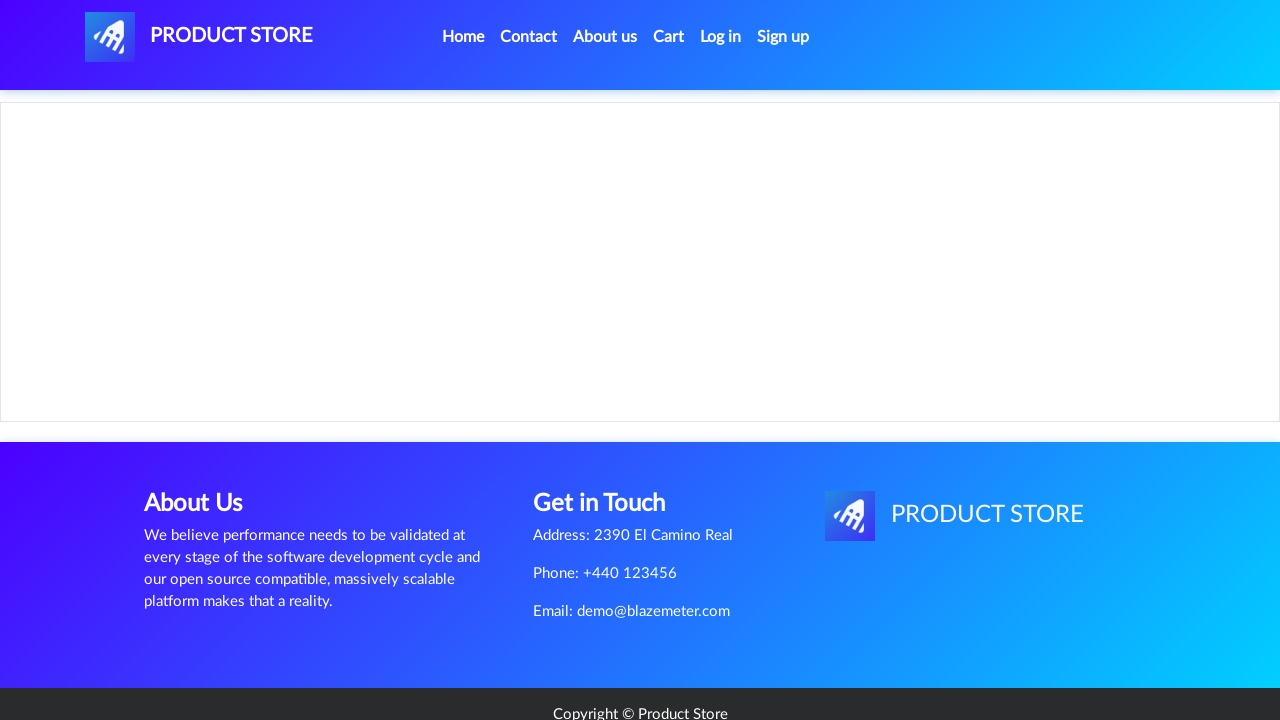

Price element became visible
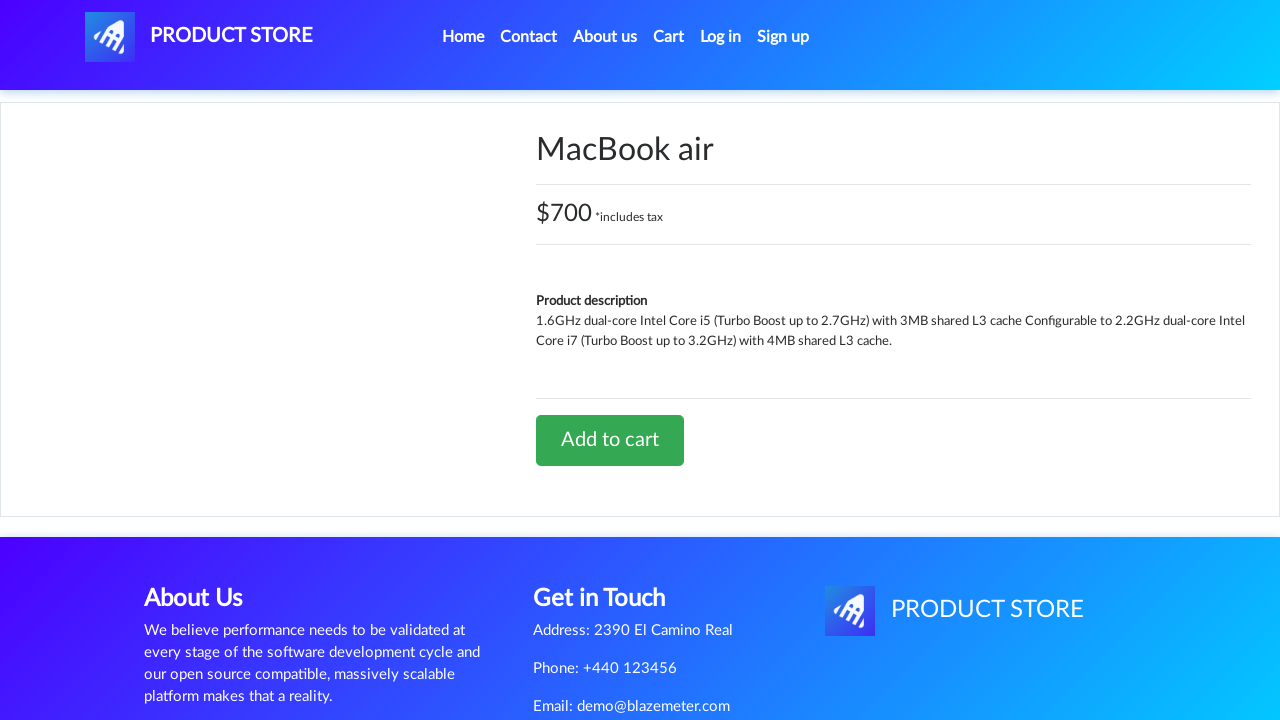

Verified MacBook air price is $700
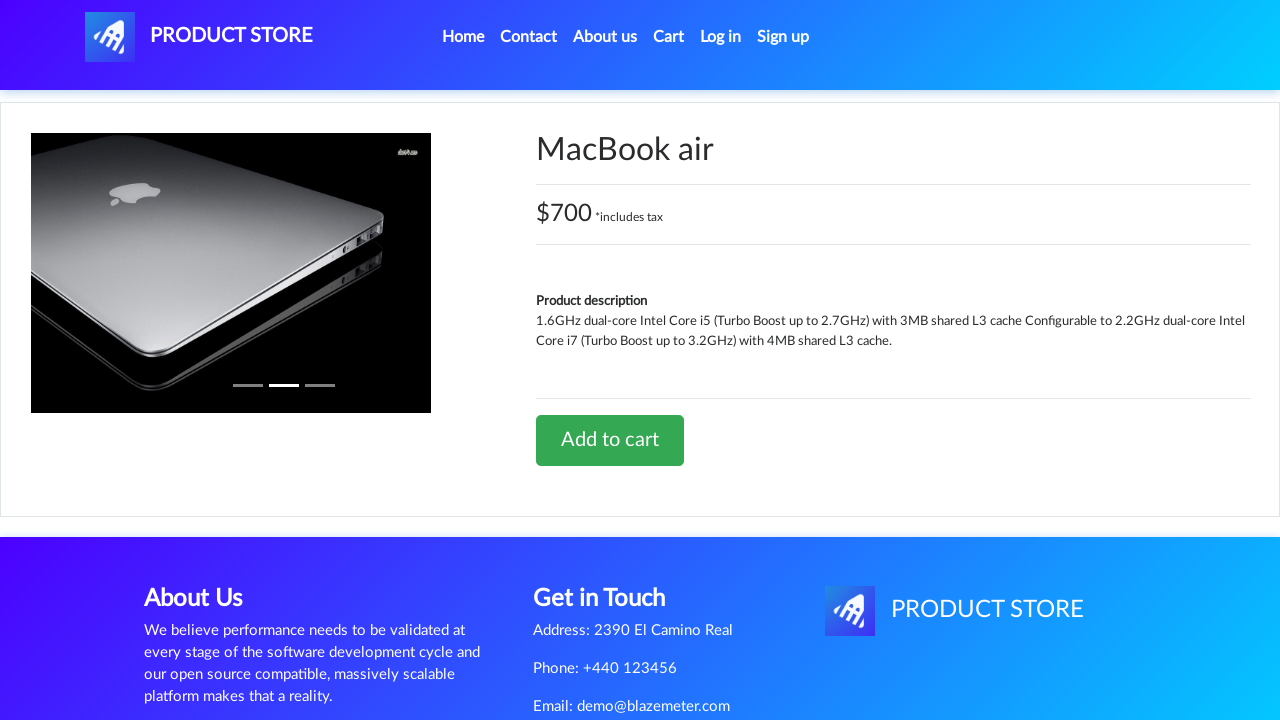

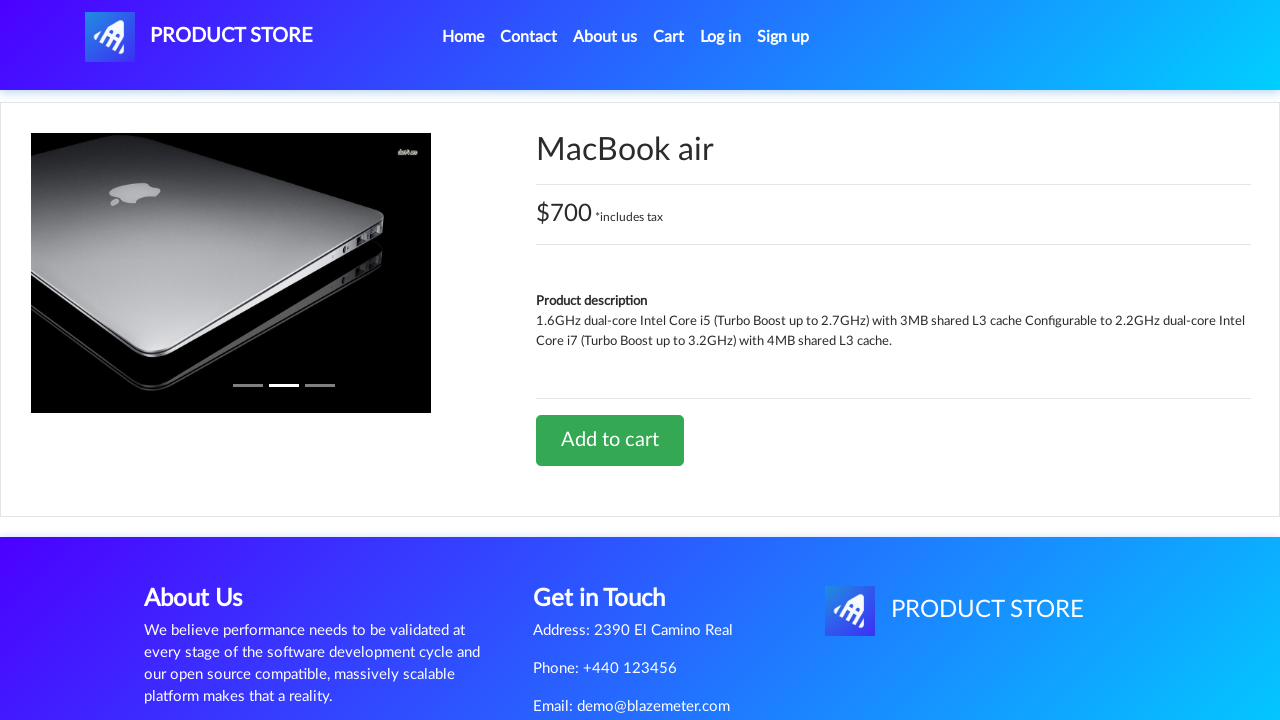